Navigates from the main menu to the Form Authentication page and verifies the login page title is displayed

Starting URL: https://the-internet.herokuapp.com/

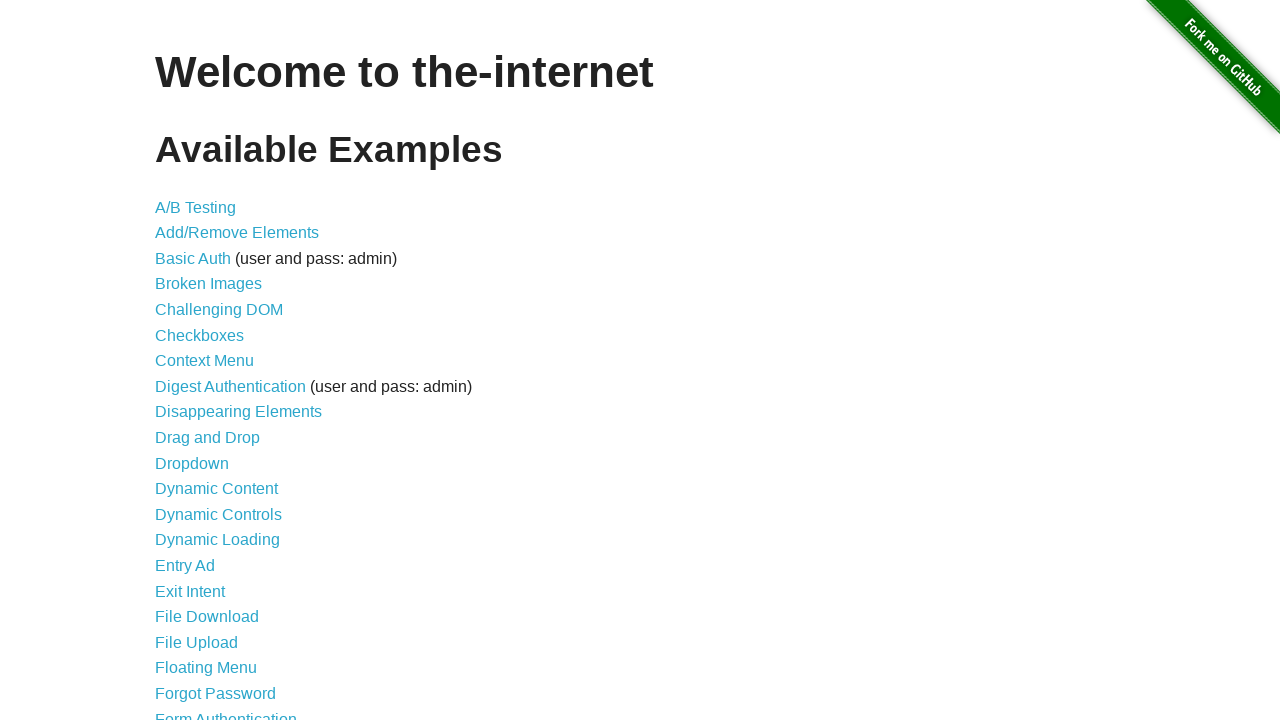

Clicked Form Authentication link from main menu at (226, 712) on a[href='/login']
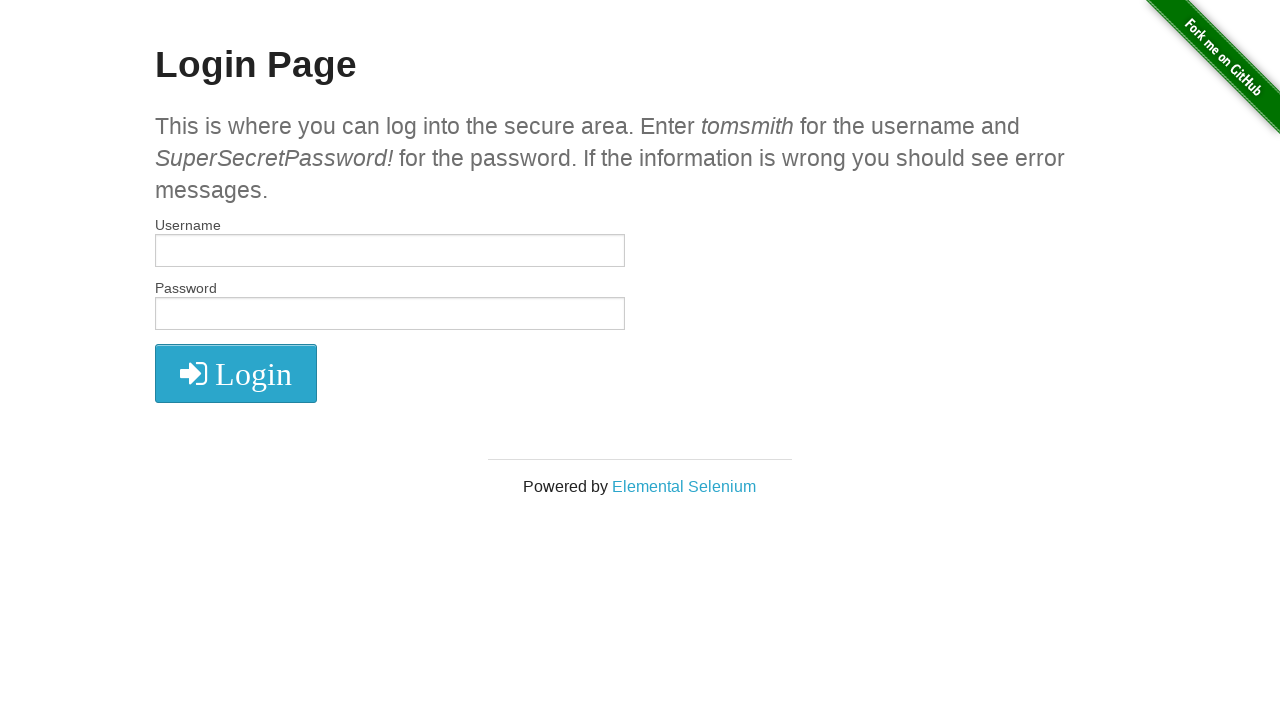

Login page loaded and verified - 'Login Page' title is displayed
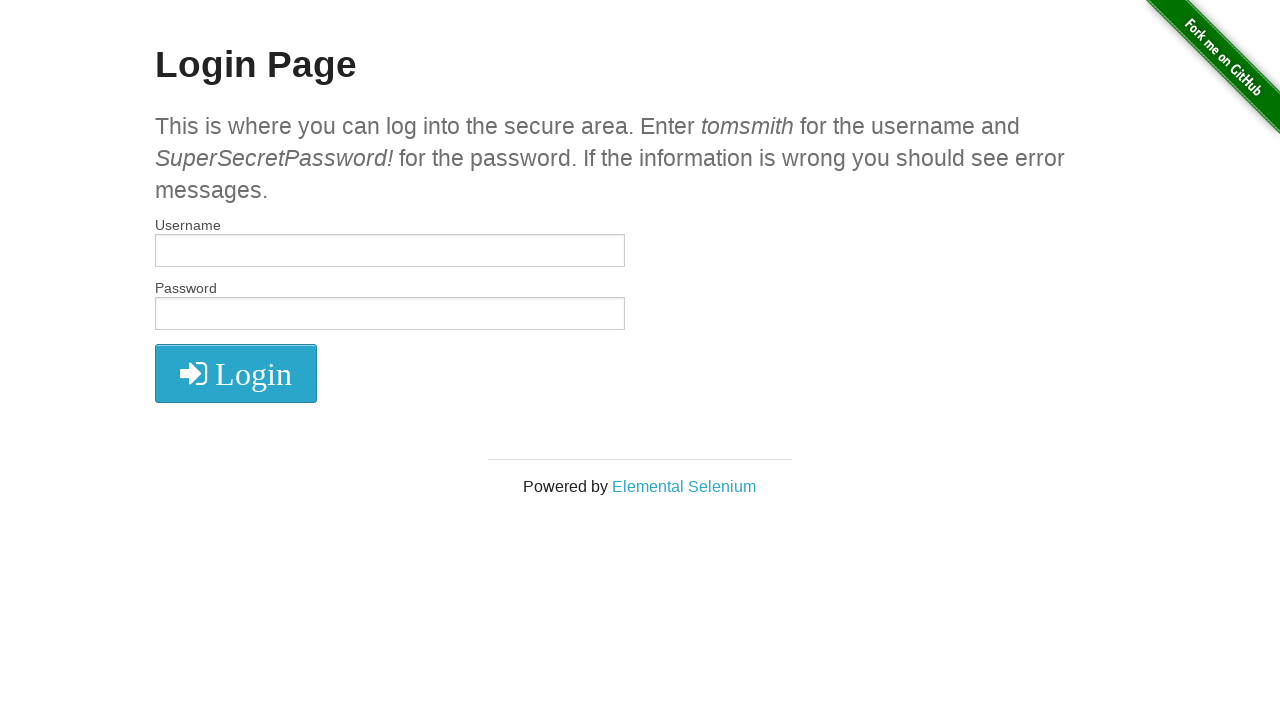

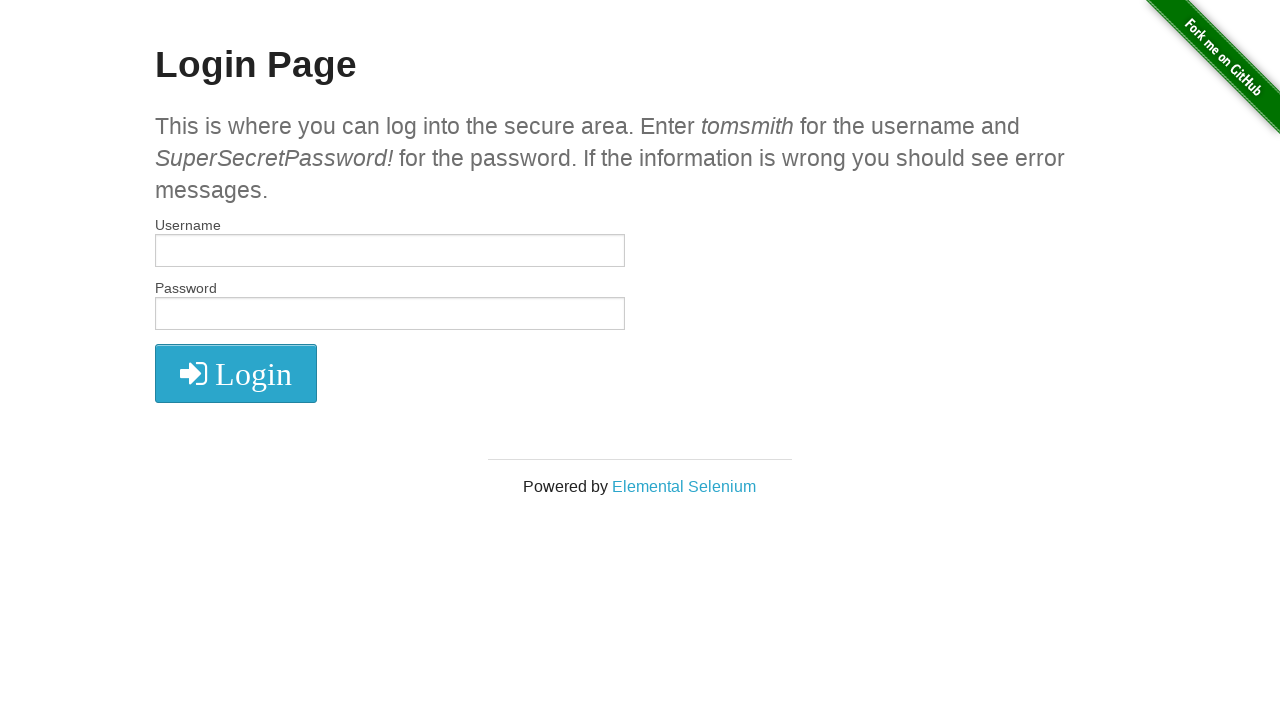